Tests drag and drop functionality by dragging an element and dropping it onto a target area

Starting URL: https://jqueryui.com/resources/demos/droppable/default.html

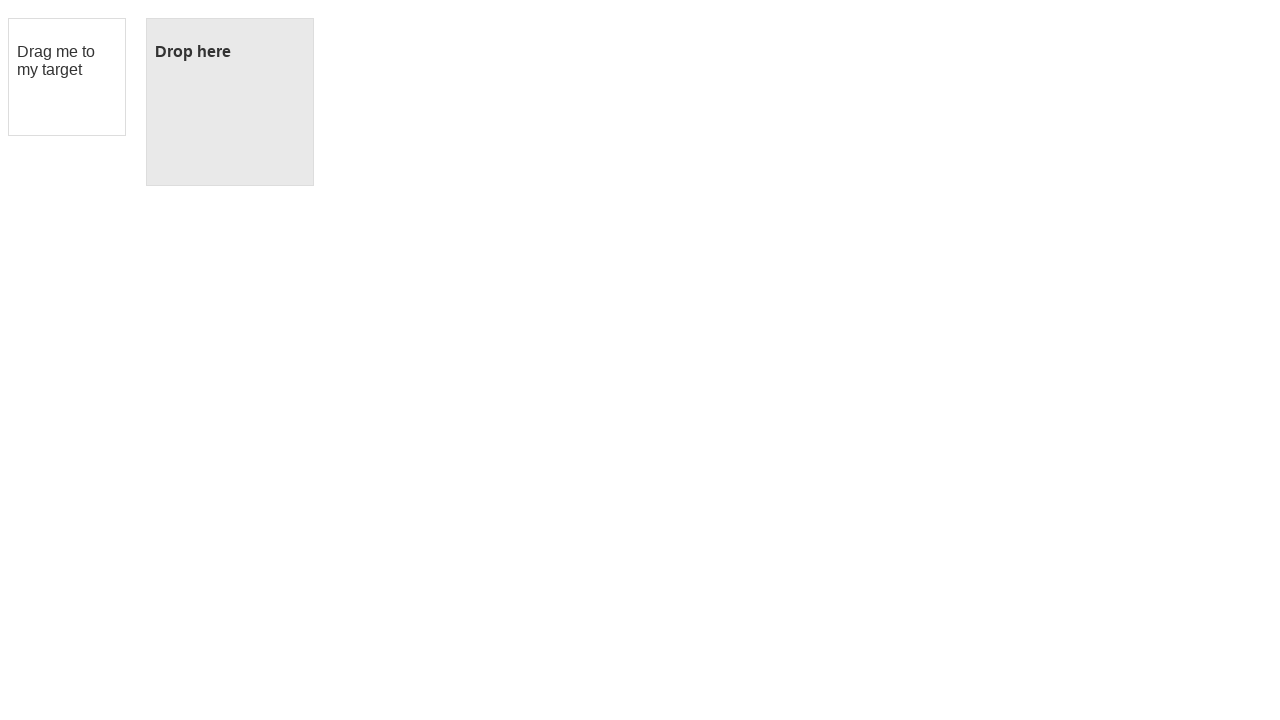

Located the draggable element with ID 'draggable'
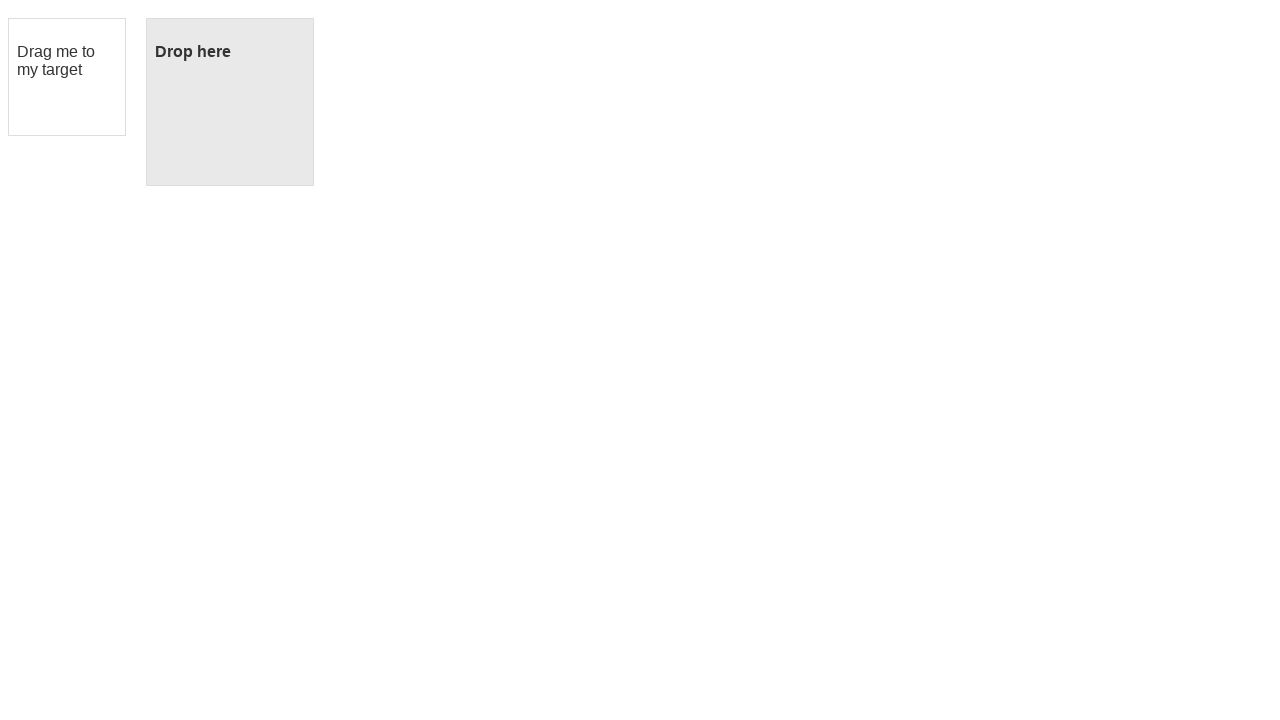

Located the droppable target element with ID 'droppable'
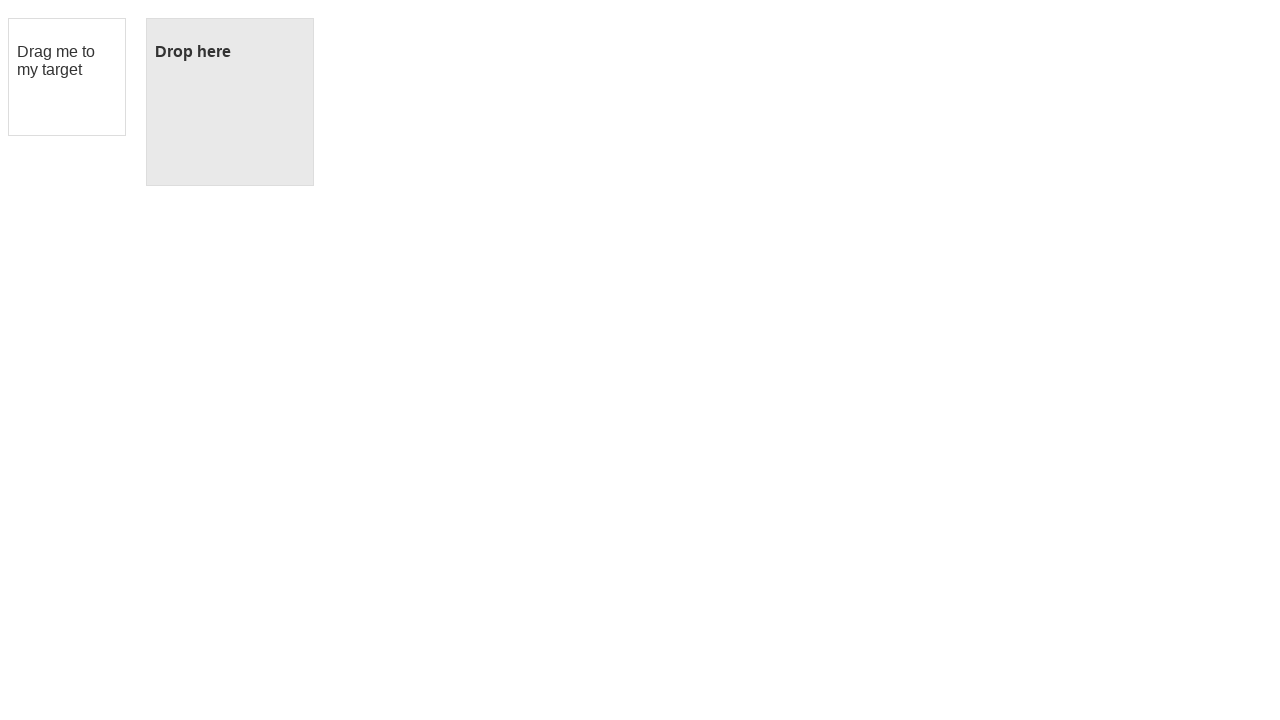

Dragged the draggable element and dropped it onto the droppable target area at (230, 102)
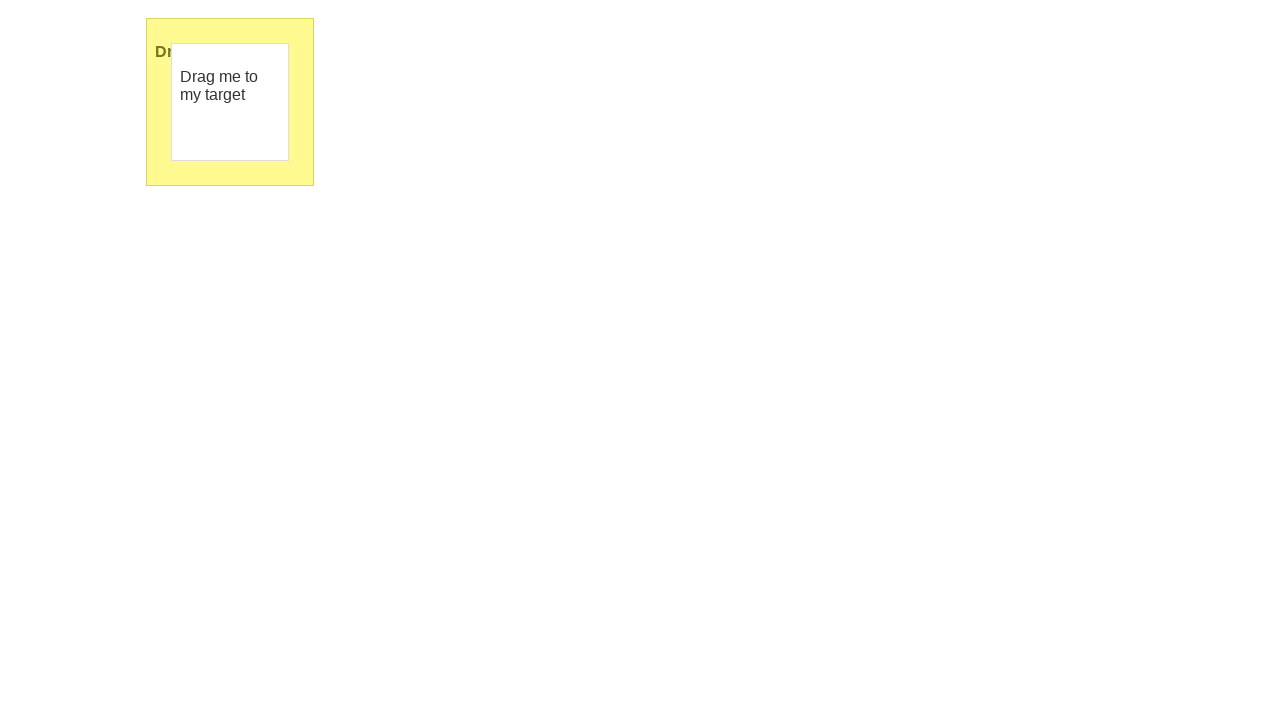

Waited 4 seconds for drag and drop operation to complete
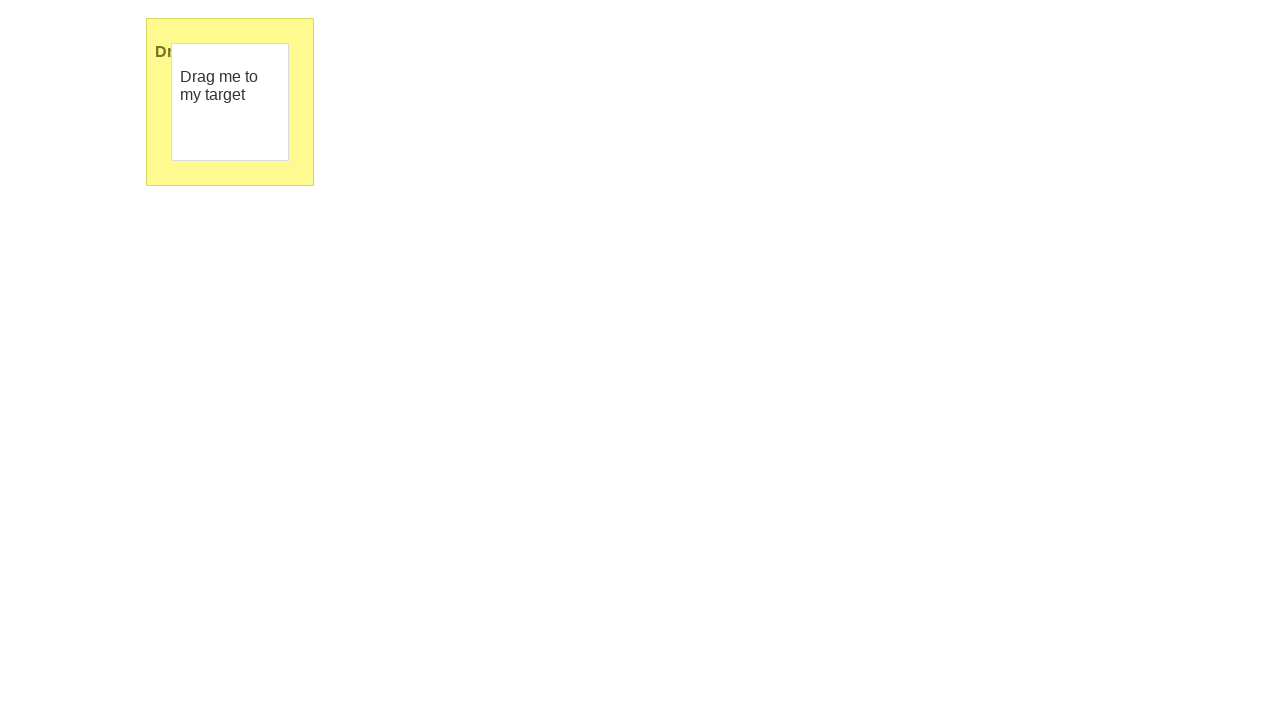

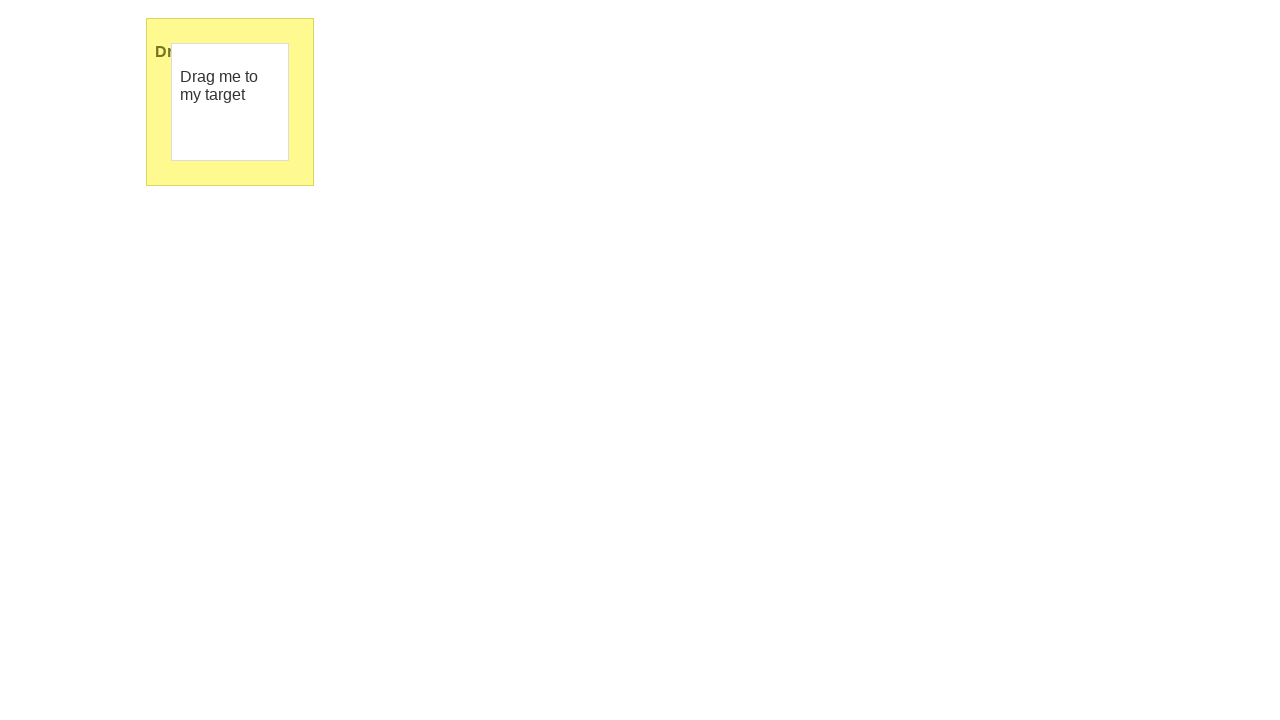